Tests keyboard actions by typing text in uppercase using Shift key modifier in a form field

Starting URL: https://awesomeqa.com/practice.html

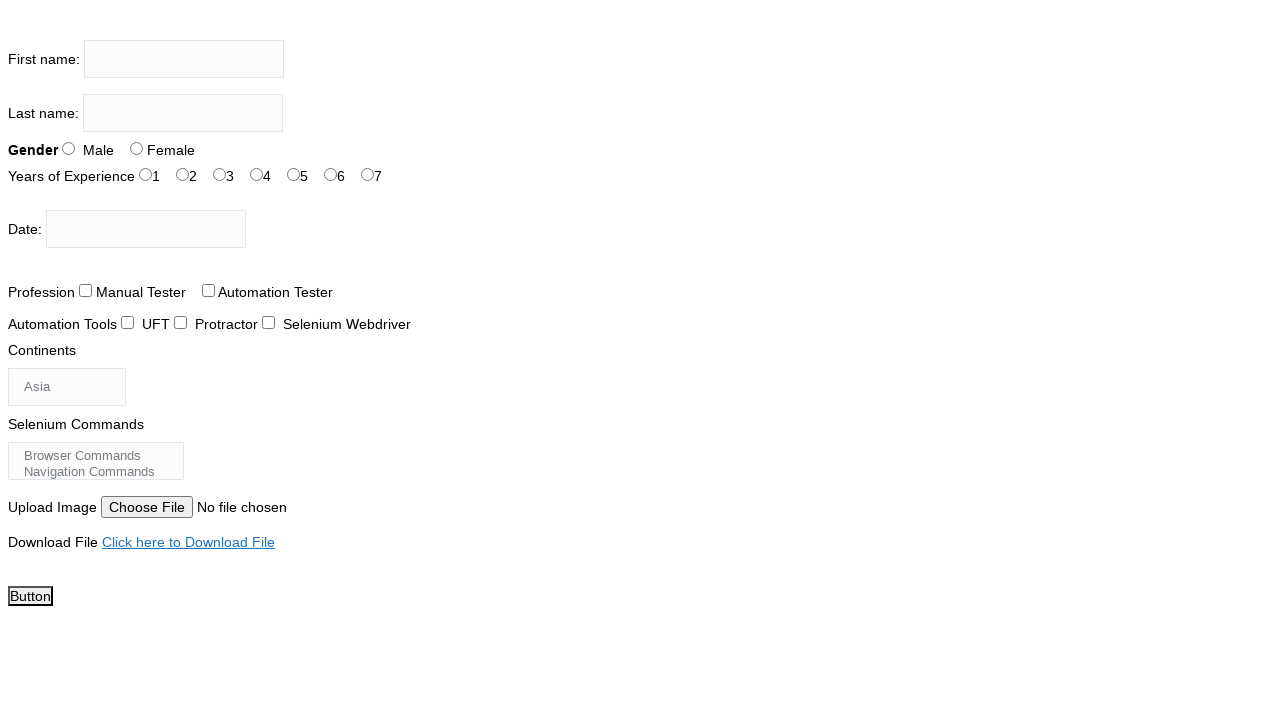

Located firstname input field
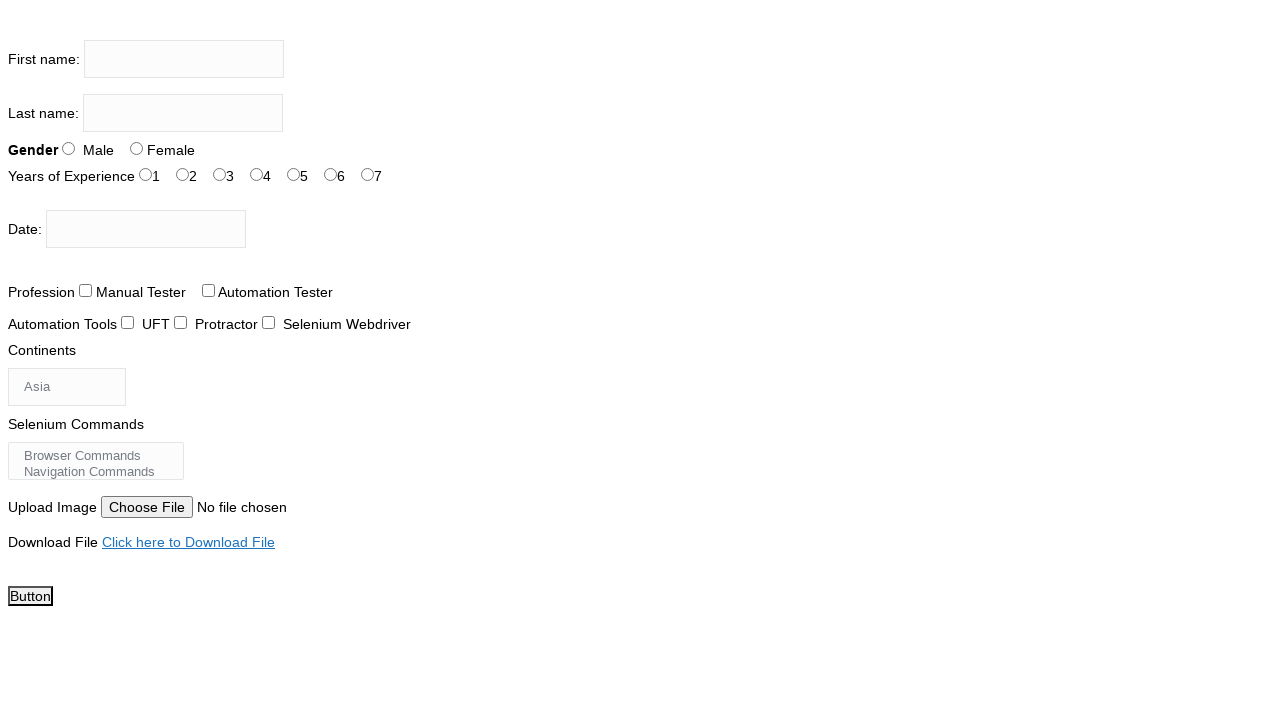

Pressed Shift key down
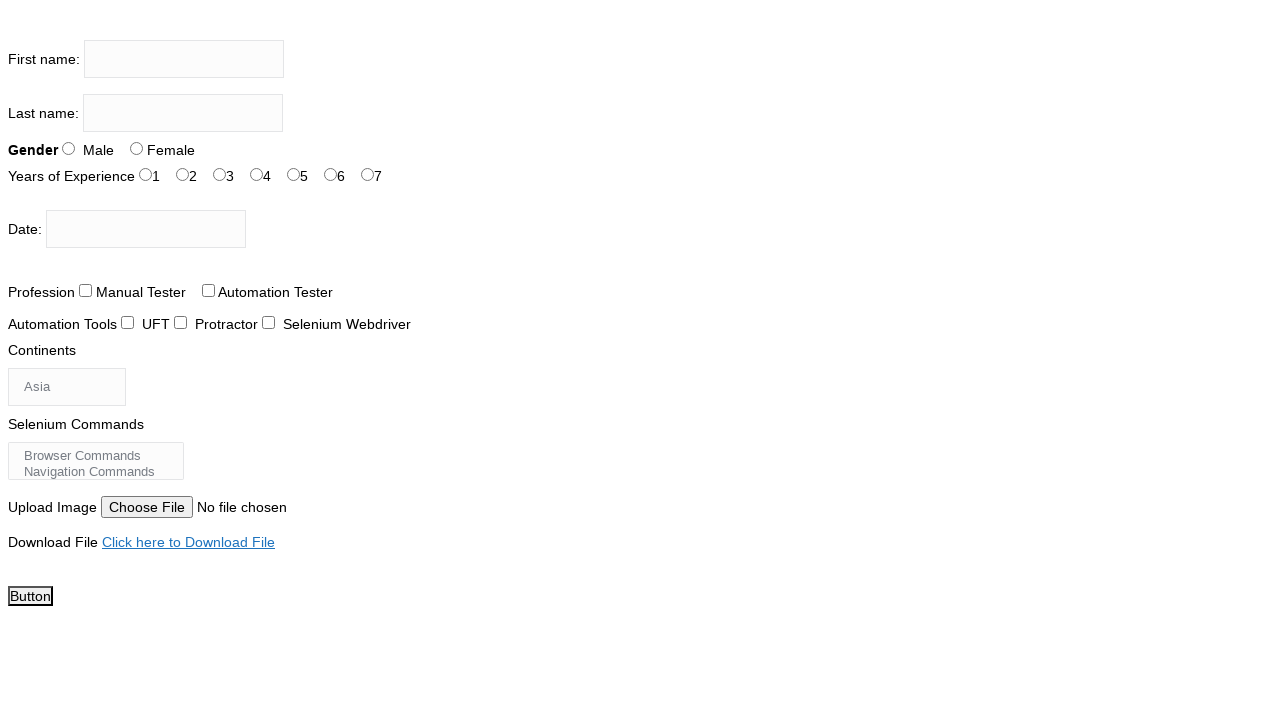

Typed 'testing' in firstname field while Shift is held (resulting in uppercase) on input[name='firstname']
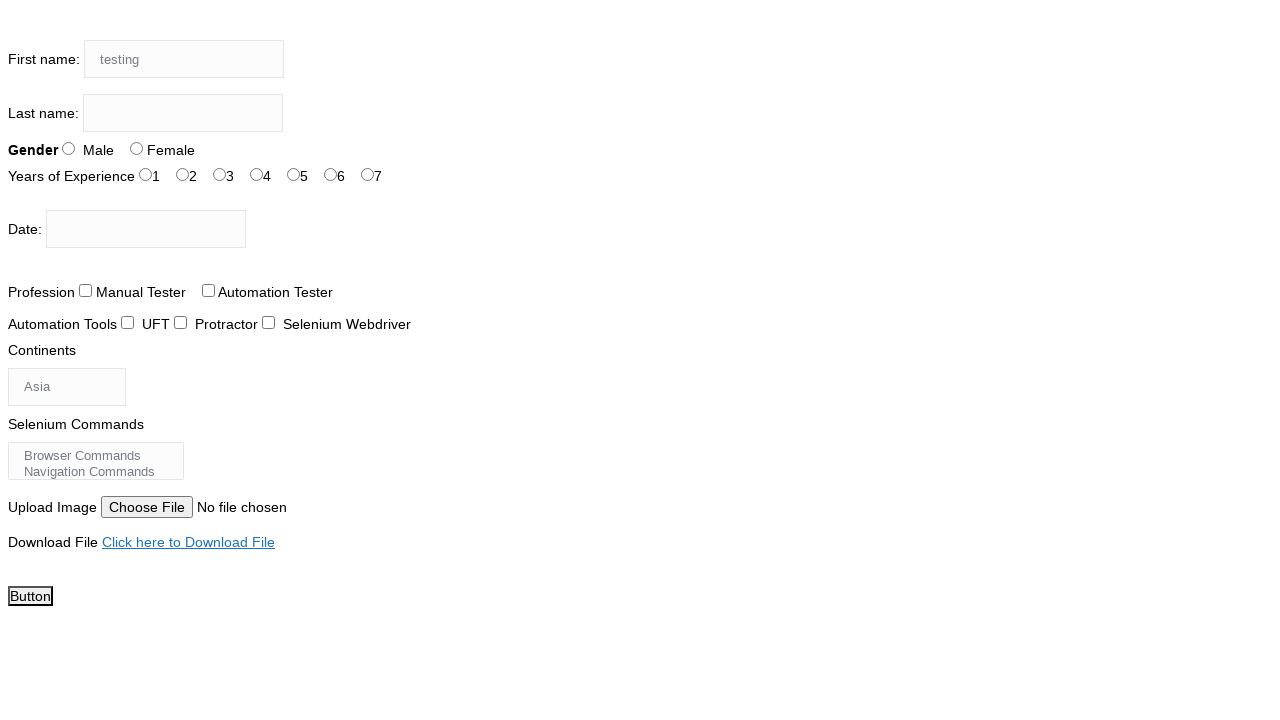

Released Shift key
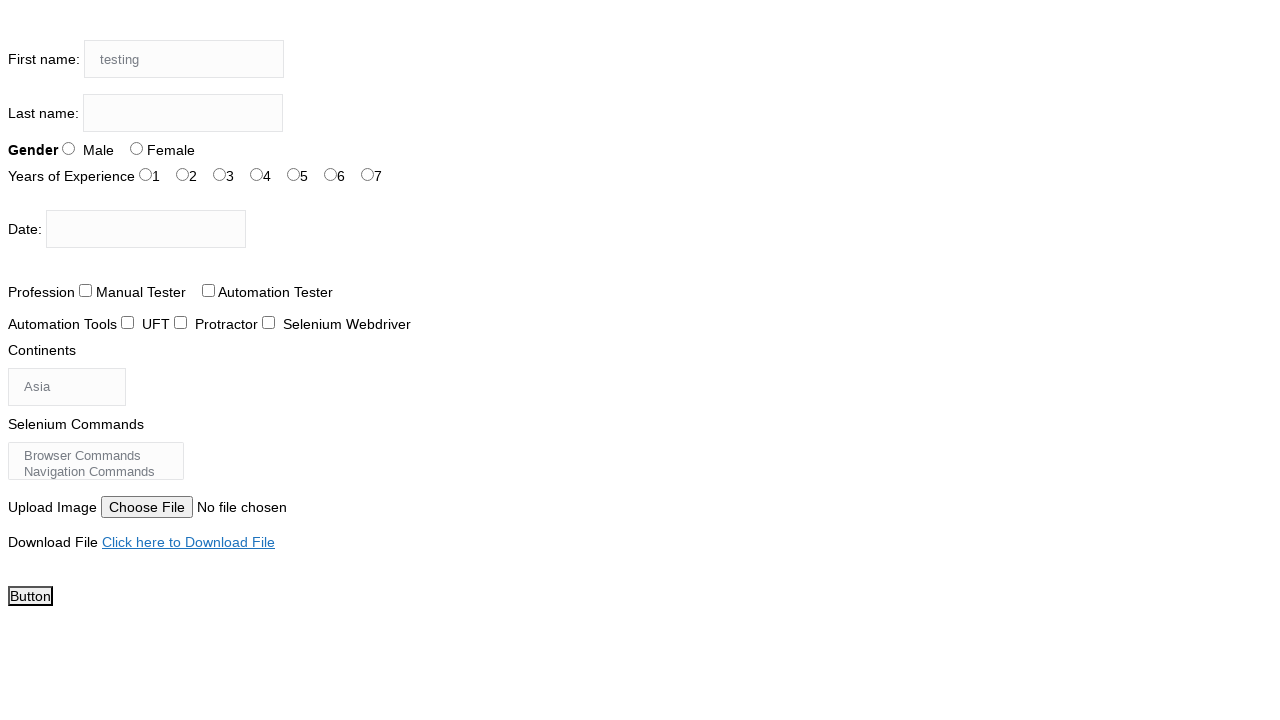

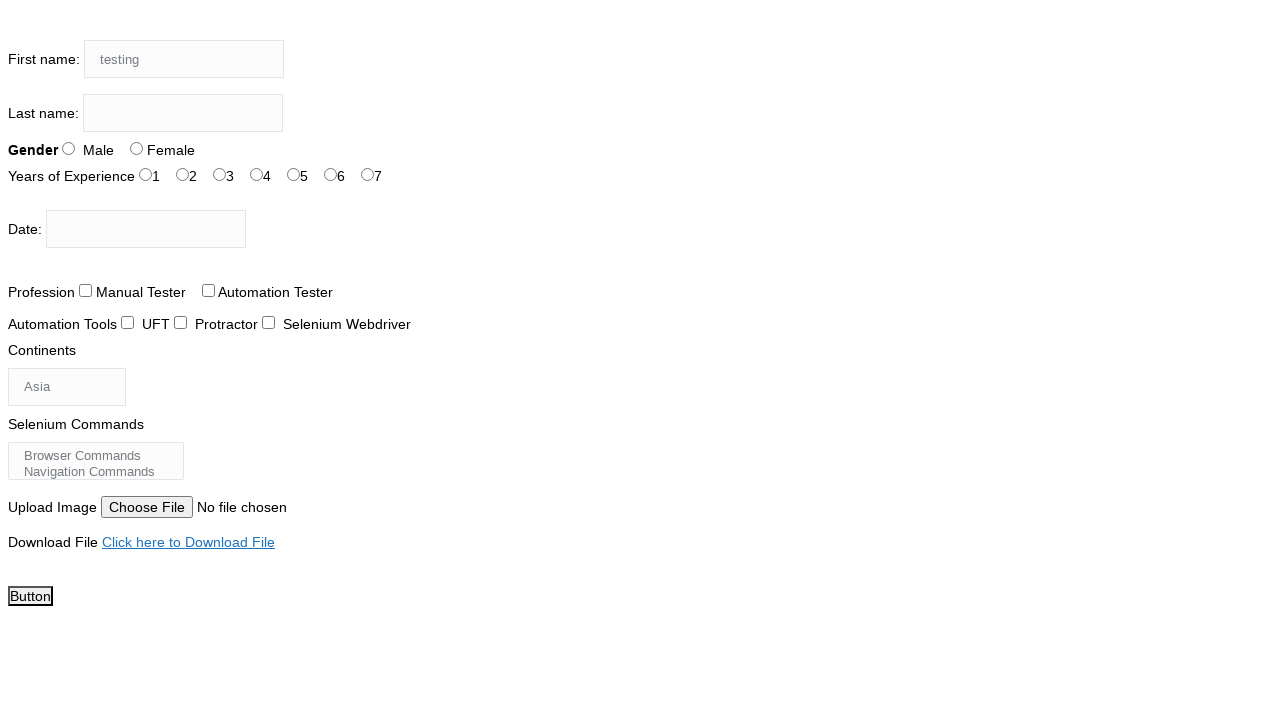